Tests checkbox functionality by clicking a single checkbox and then selecting a specific checkbox (Option-2) from a group of checkboxes

Starting URL: https://syntaxprojects.com/basic-checkbox-demo.php

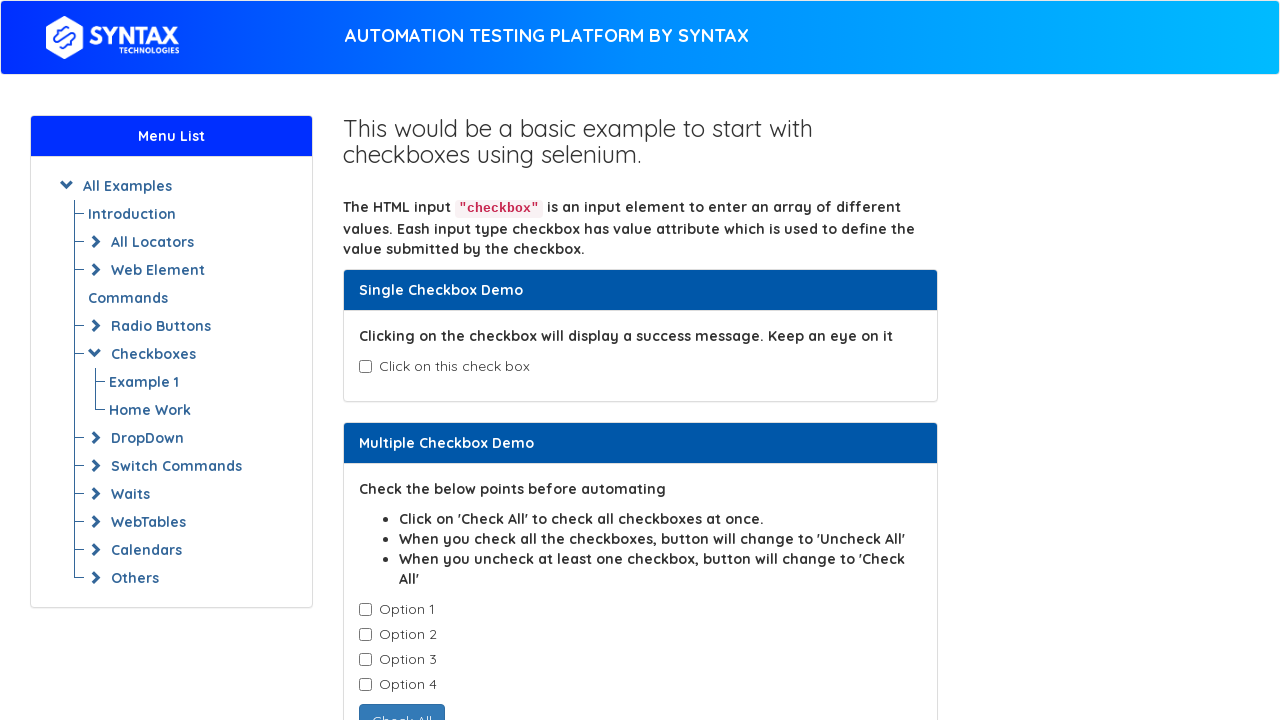

Clicked the single checkbox (age selected) at (365, 367) on input#isAgeSelected
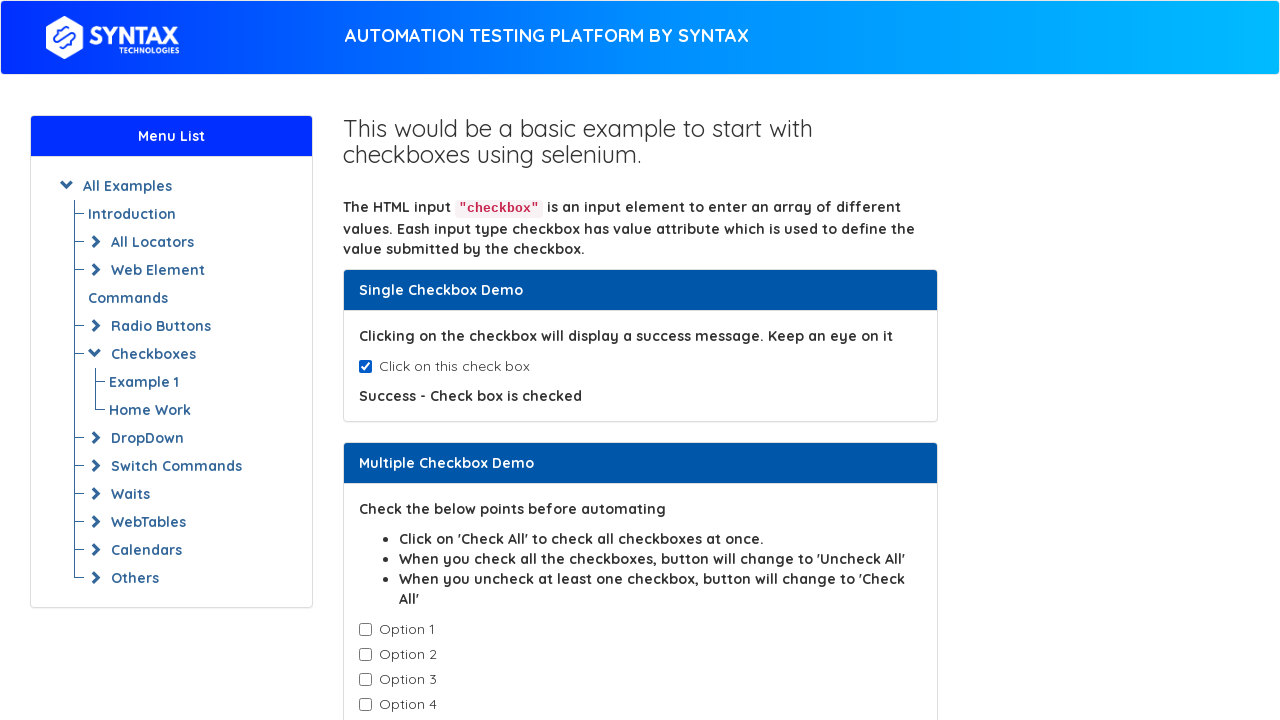

Located all checkboxes with class cb1-element
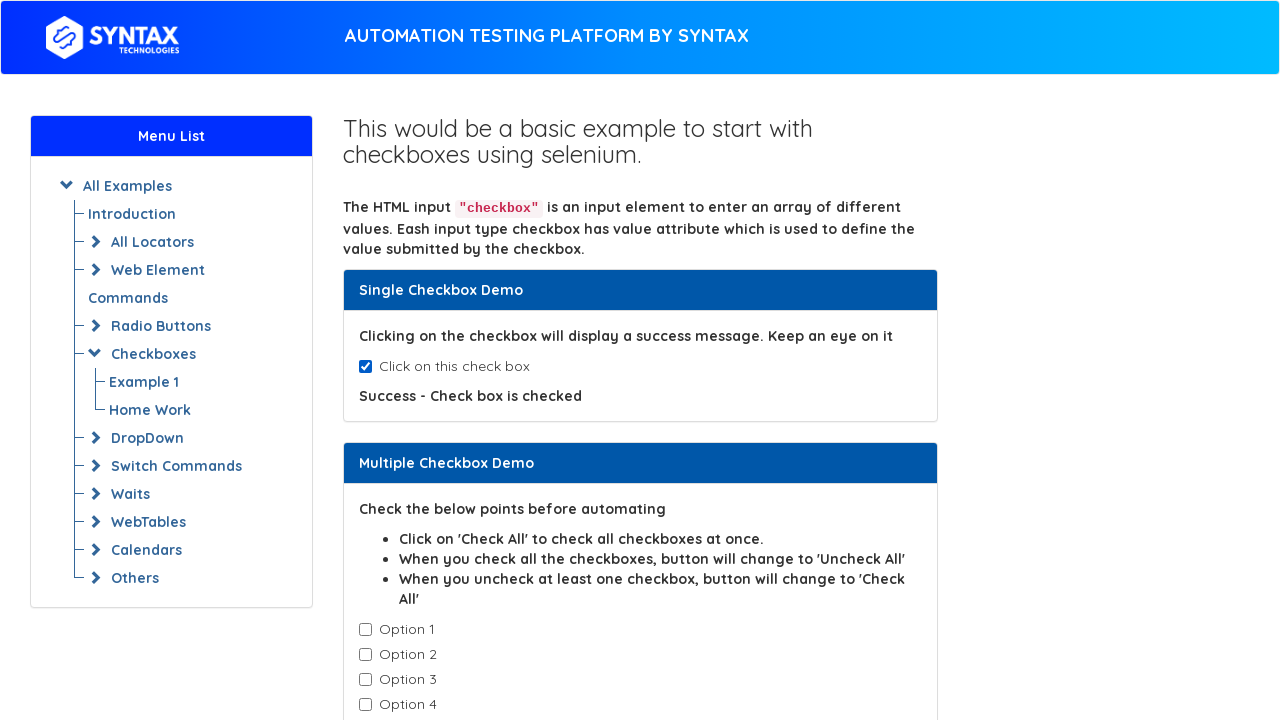

Found 4 checkboxes in the group
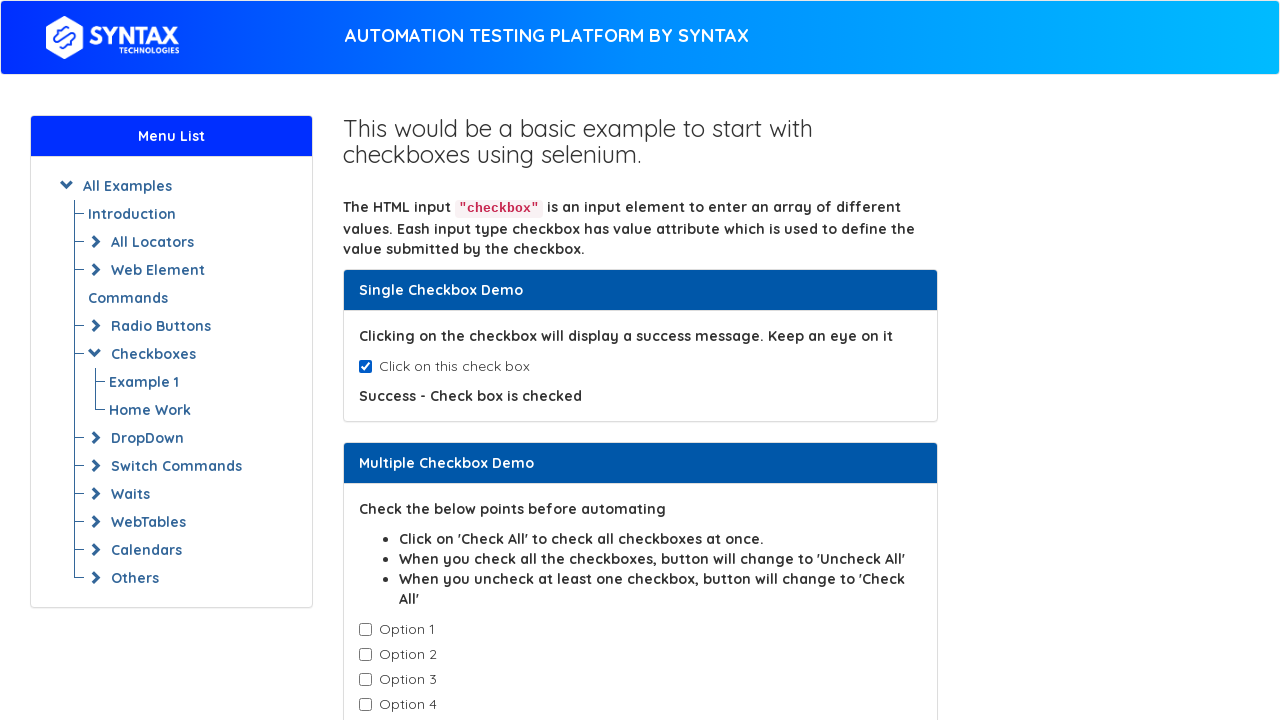

Clicked Option-2 checkbox at (365, 655) on input.cb1-element >> nth=1
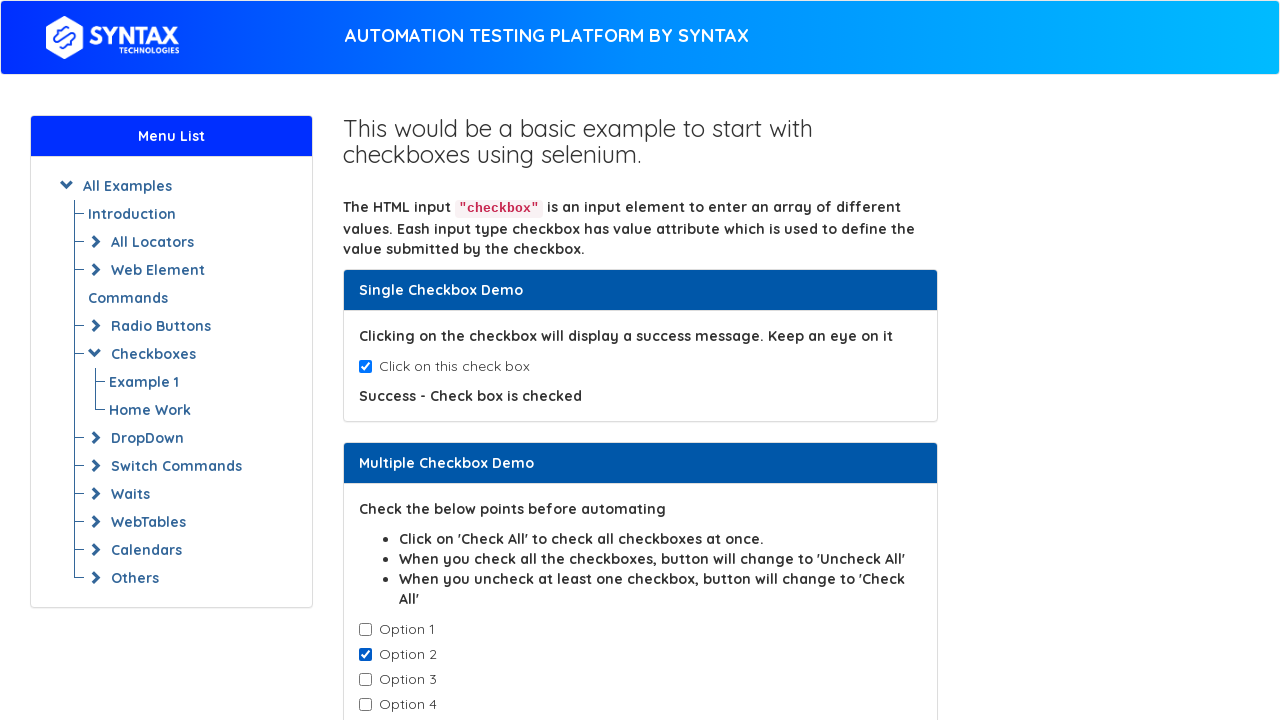

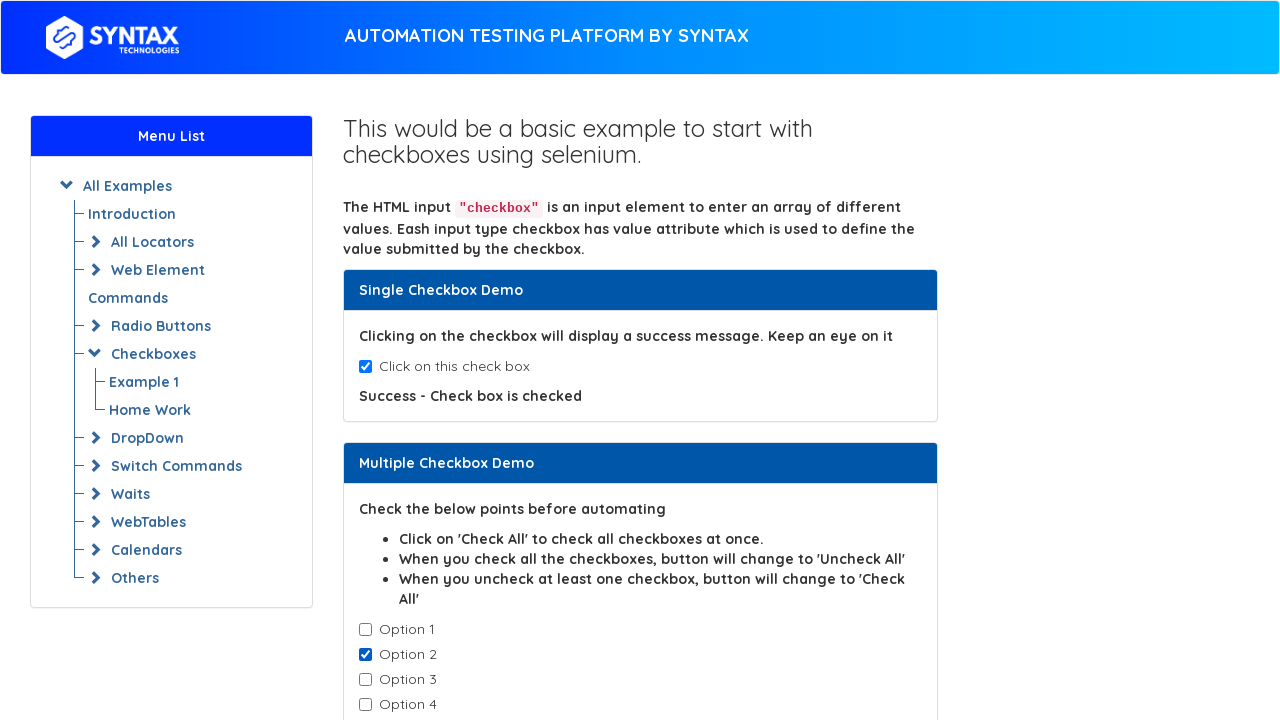